Tests double-click functionality on W3Schools by switching to an iframe, double-clicking on a text element, and verifying that the text's style attribute changes to contain "red".

Starting URL: https://www.w3schools.com/tags/tryit.asp?filename=tryhtml5_ev_ondblclick2

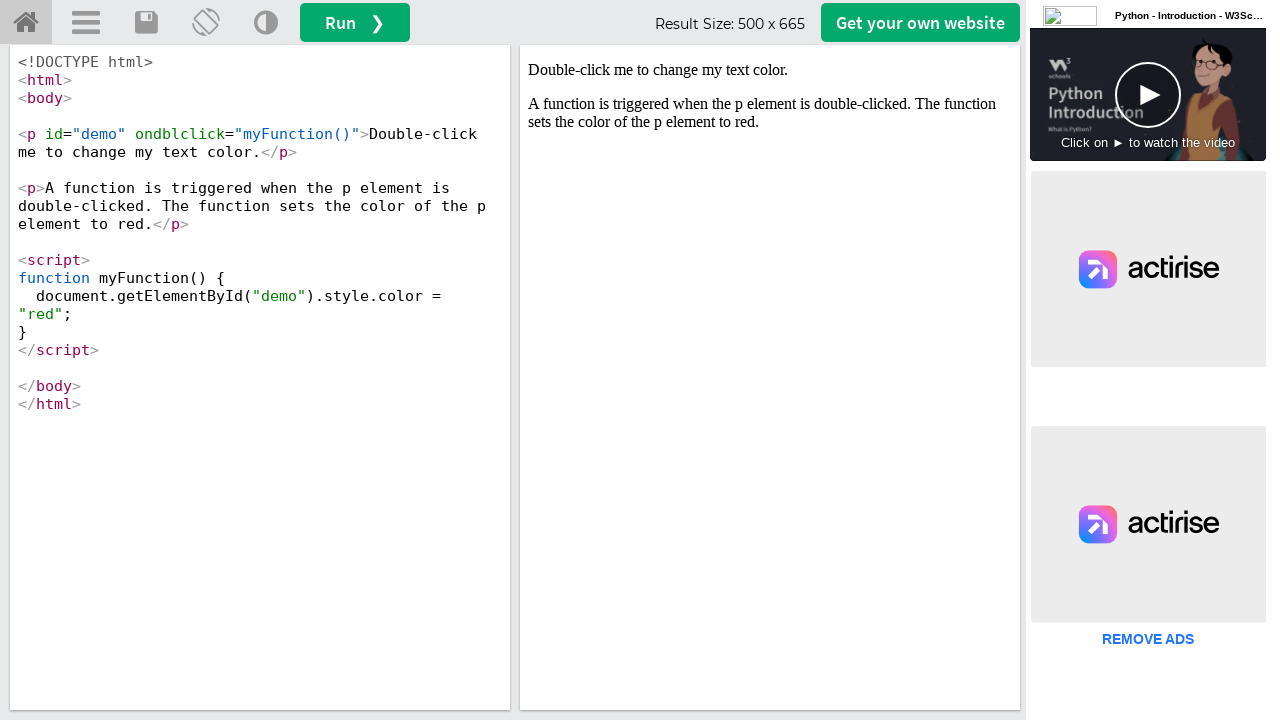

Located iframe with ID 'iframeResult'
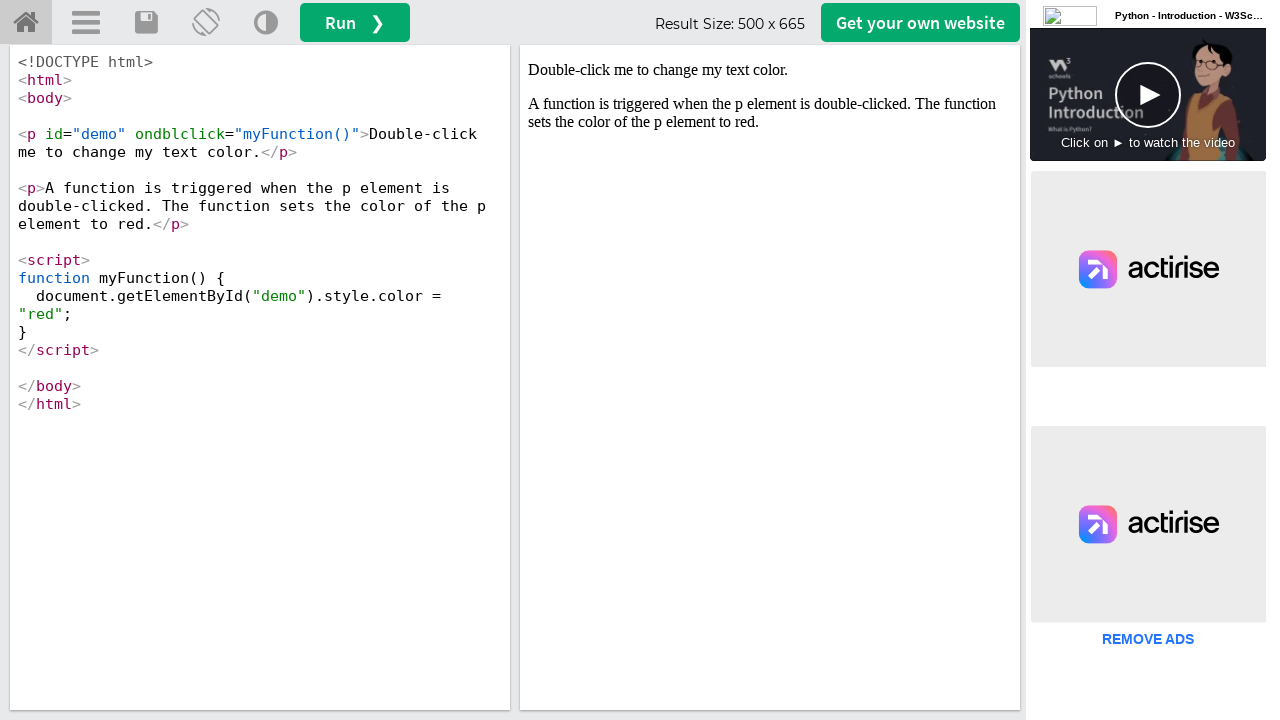

Located text element with ondblclick attribute inside iframe
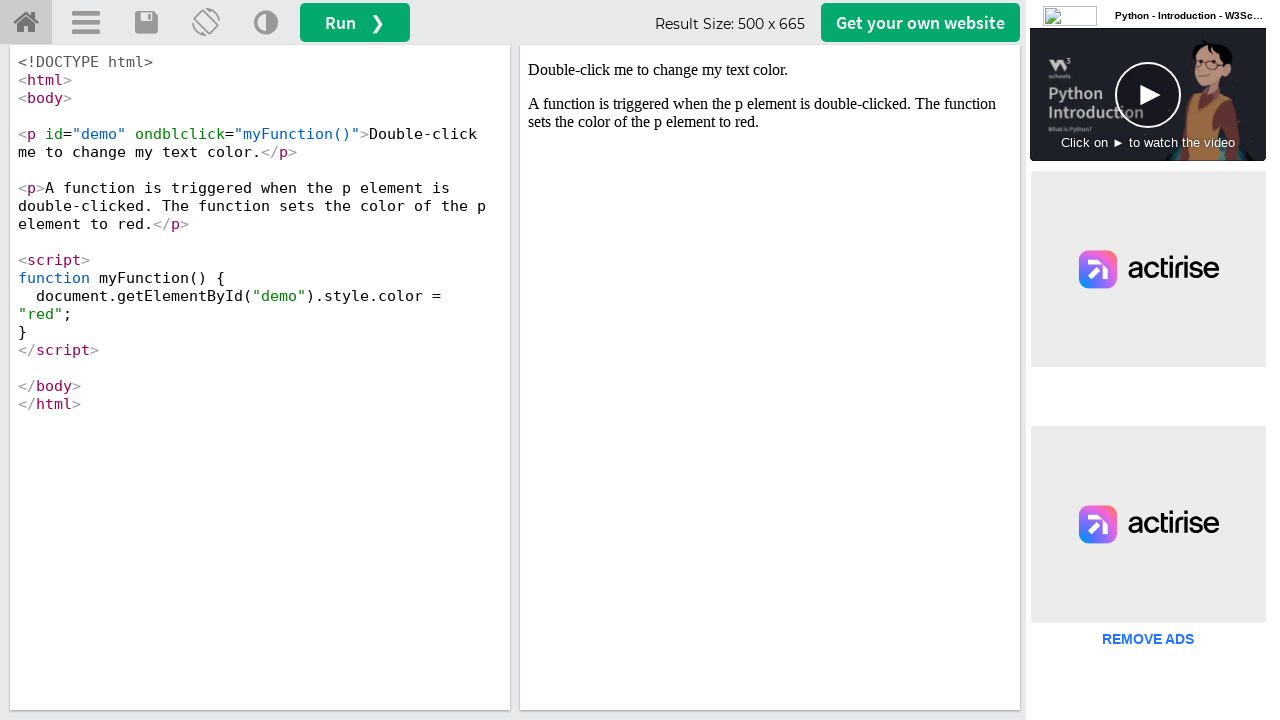

Double-clicked on the text element at (770, 70) on #iframeResult >> internal:control=enter-frame >> p[ondblclick]
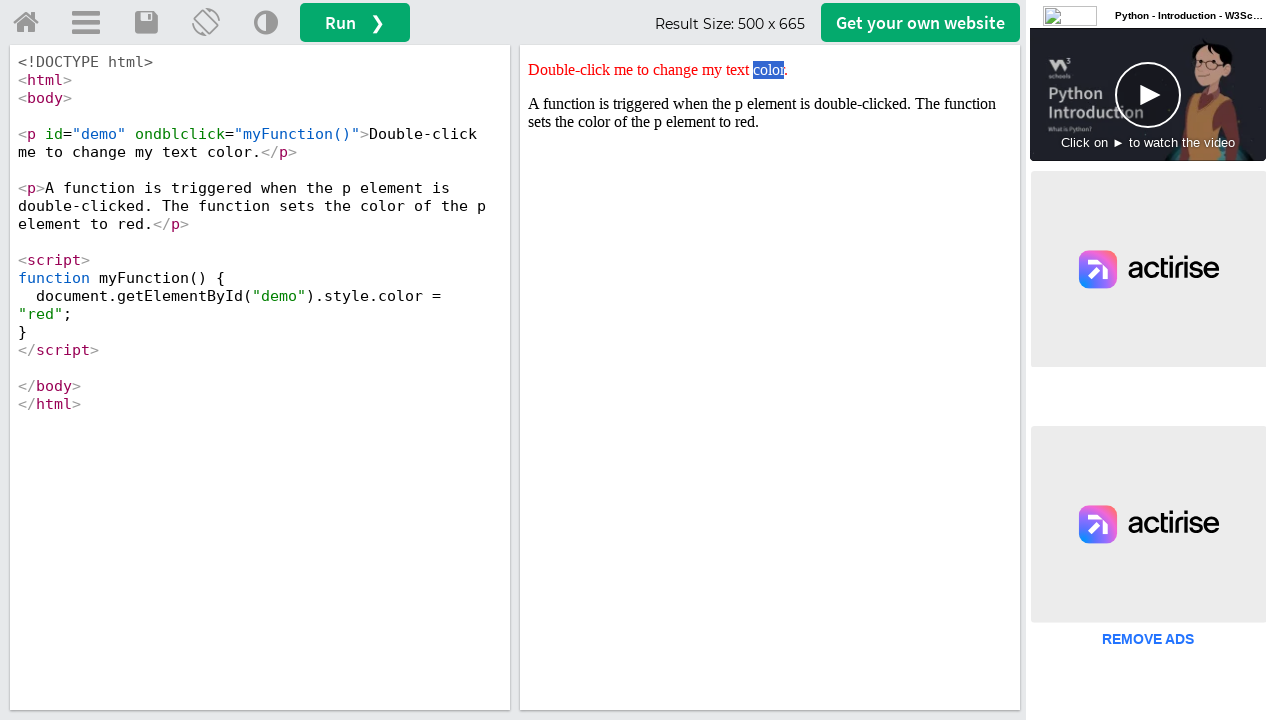

Retrieved style attribute from text element
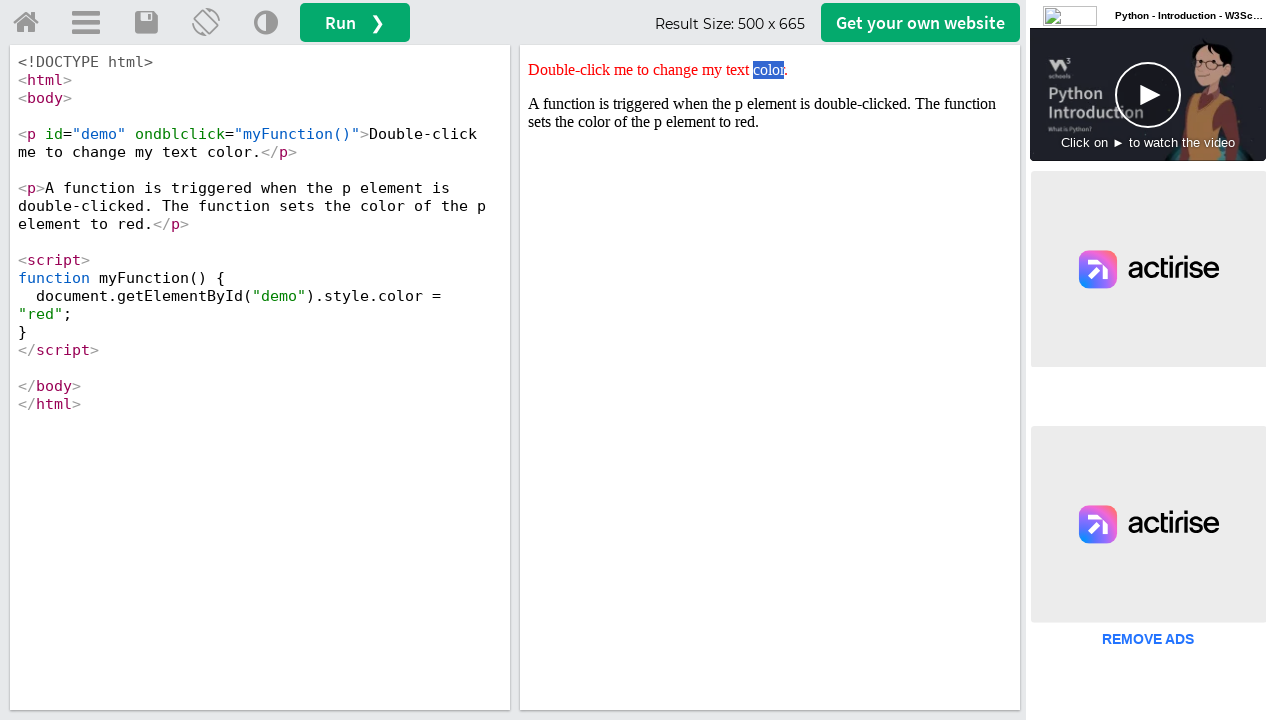

Verified that style attribute contains 'red'
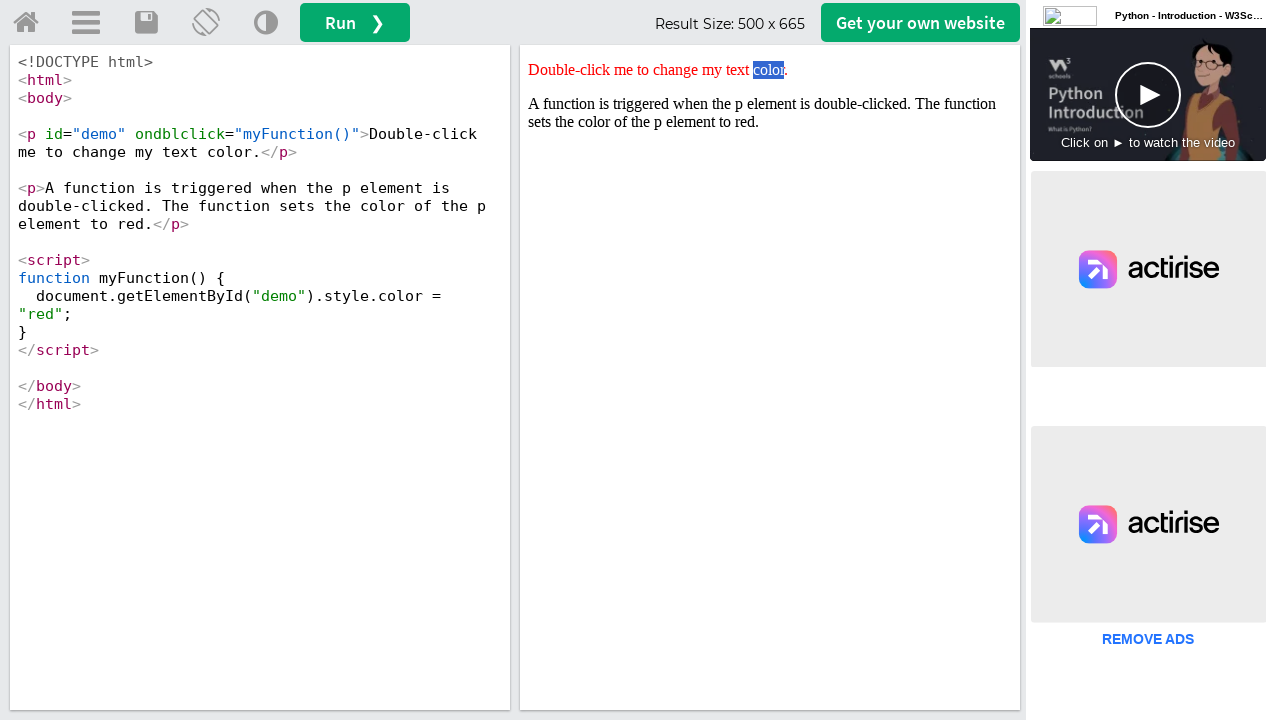

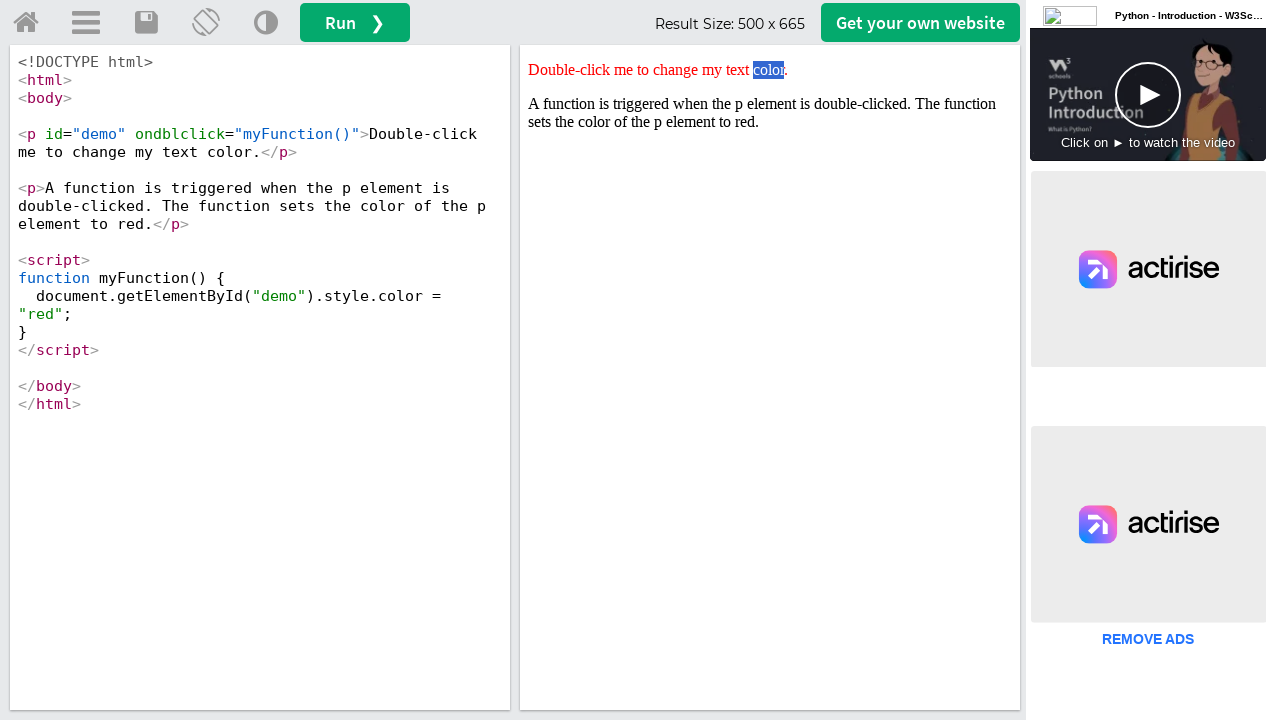